Tests window handling by clicking a button that opens a new browser window, then switches between the parent and child windows to verify multi-window navigation works correctly.

Starting URL: https://testautomationpractice.blogspot.com/

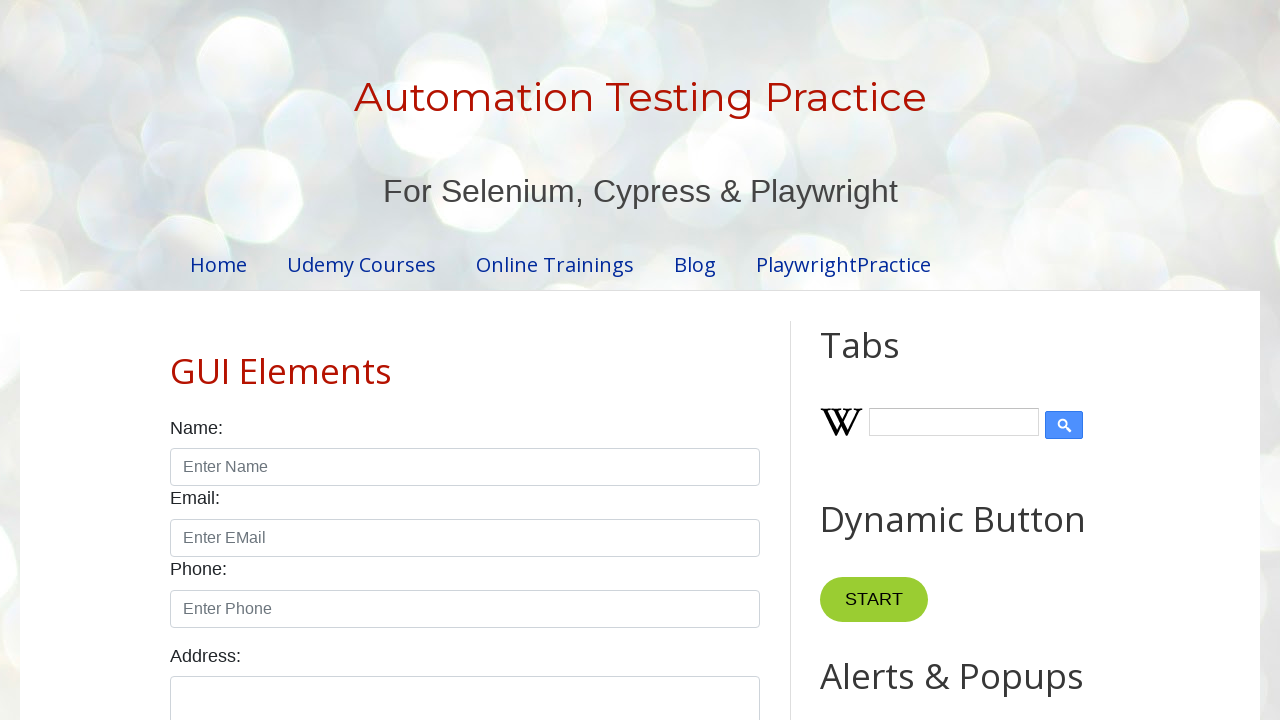

Stored reference to original parent window
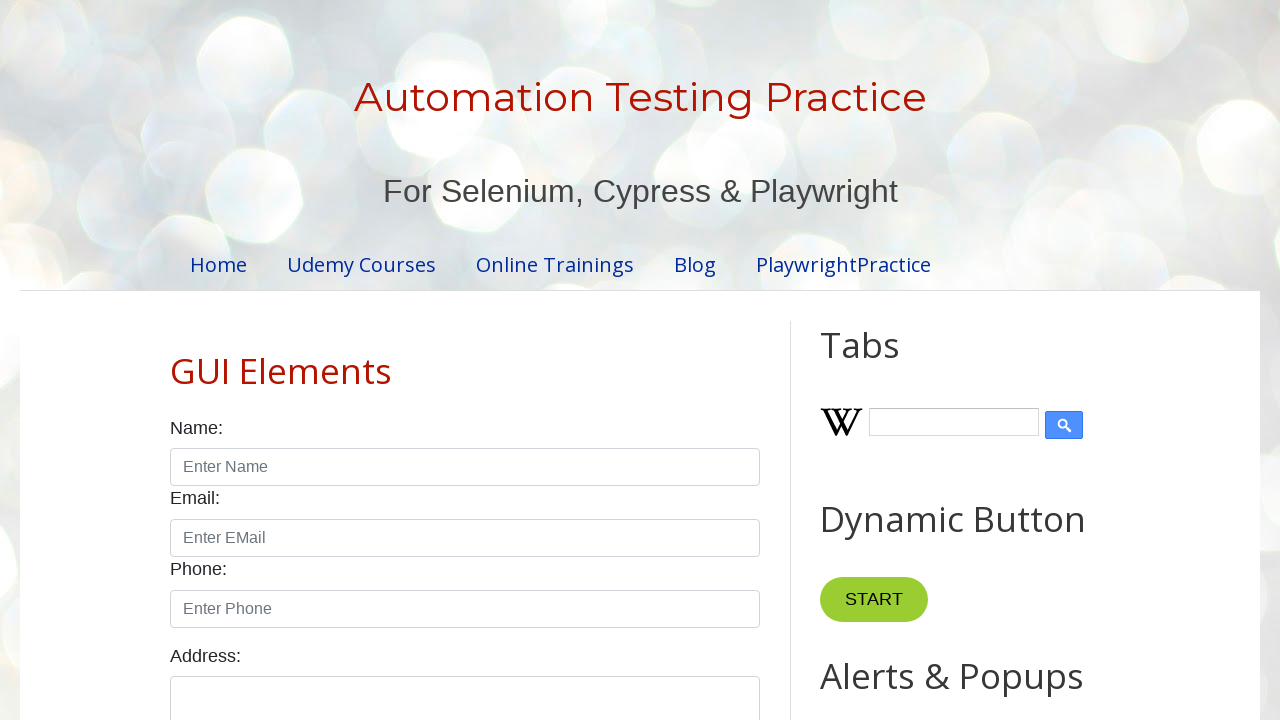

Clicked button to open new window at (880, 361) on xpath=//button[@onclick='myFunction()']
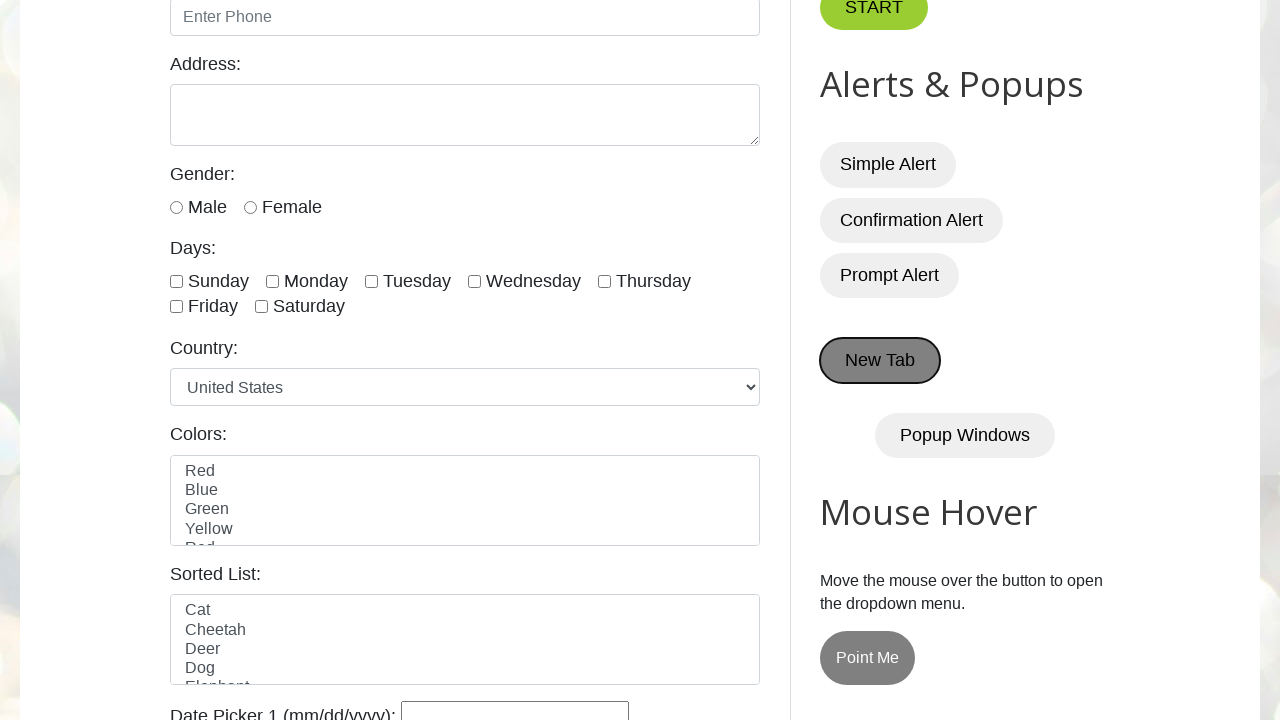

Captured new child window page object
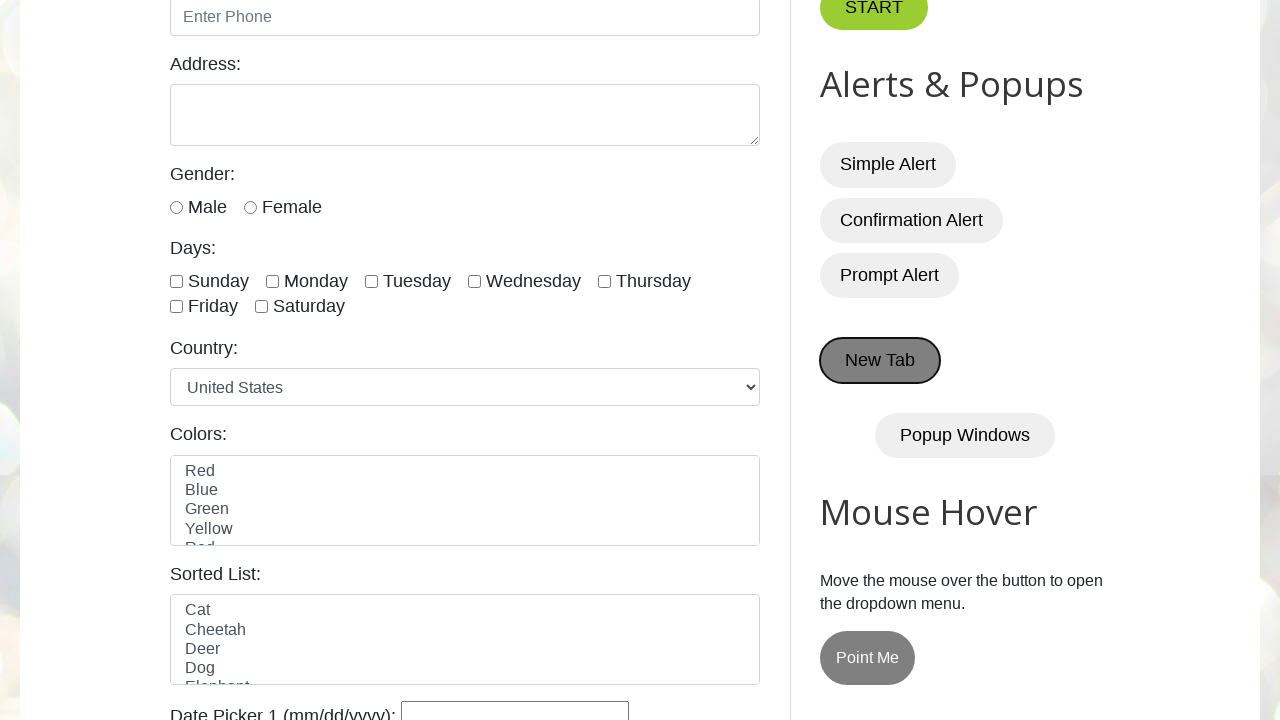

Child window finished loading
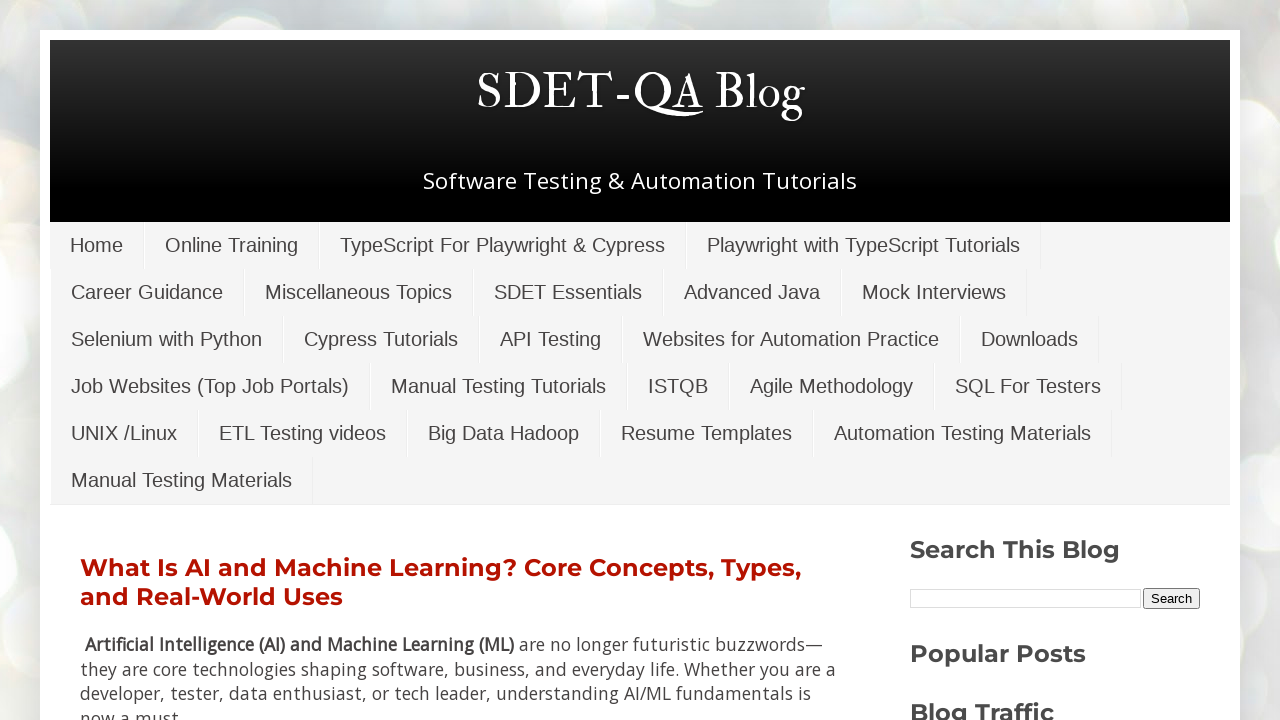

Switched focus to child window
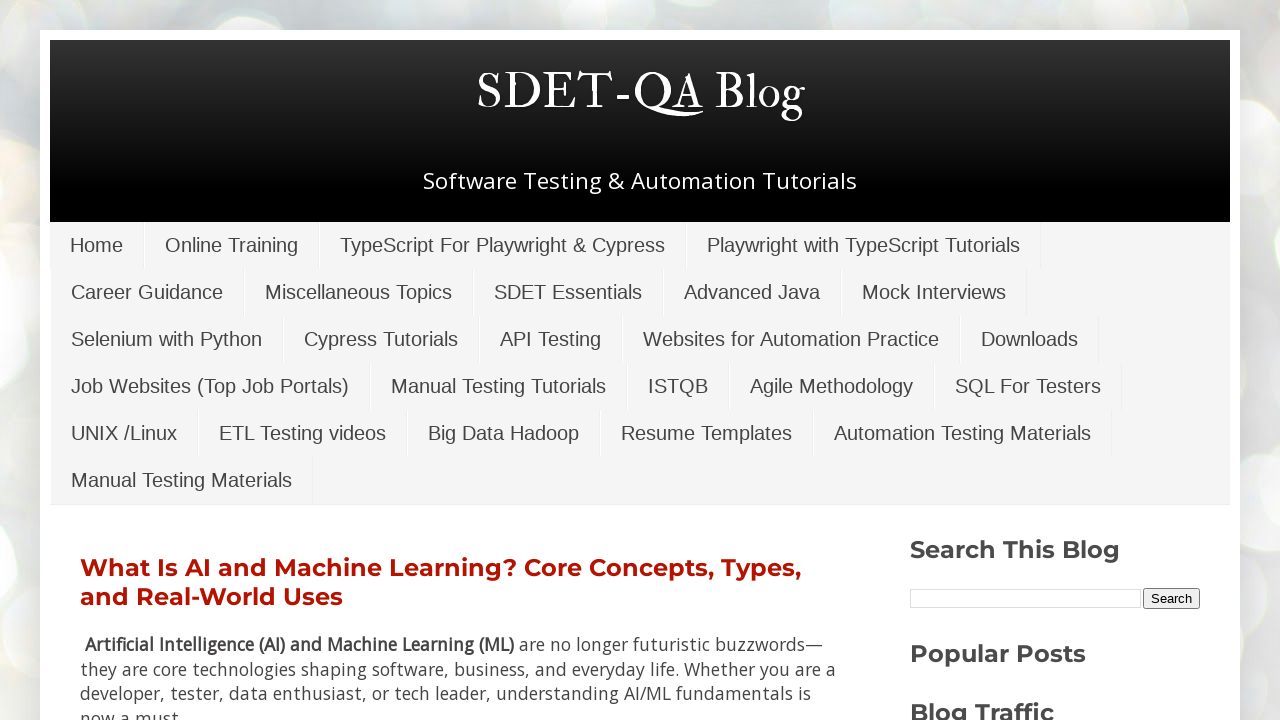

Switched focus back to parent window
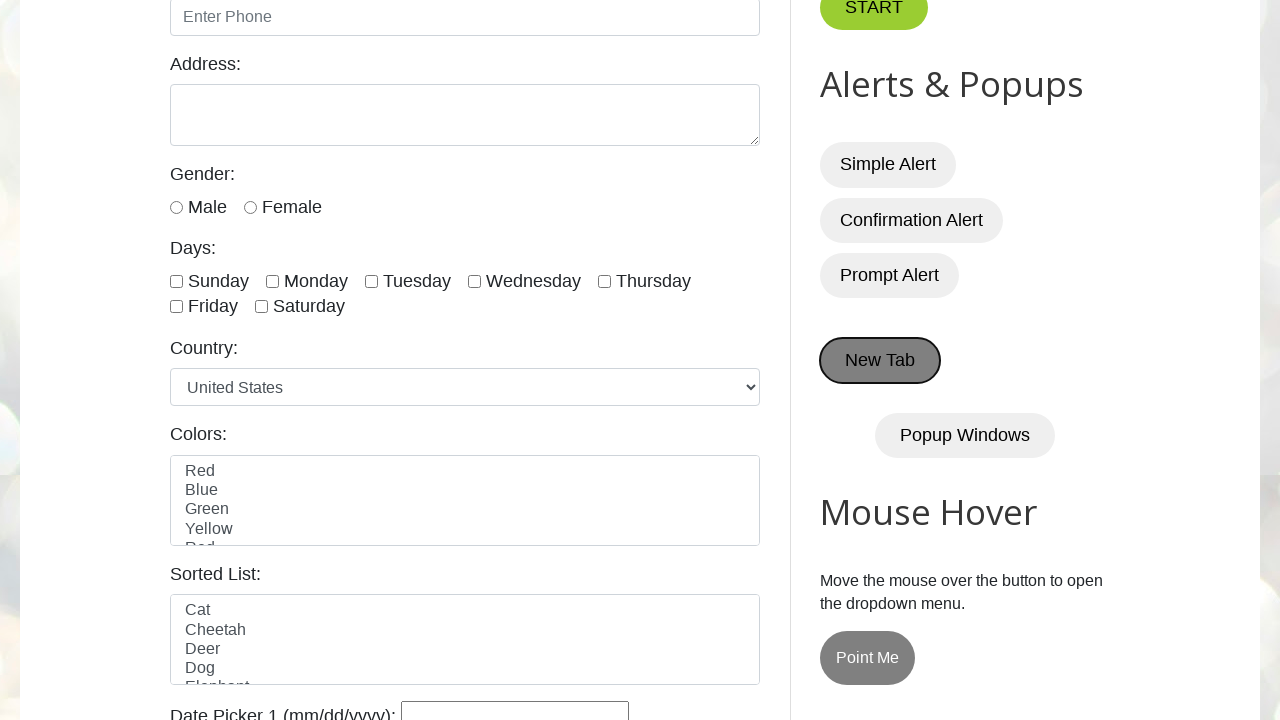

Closed child window
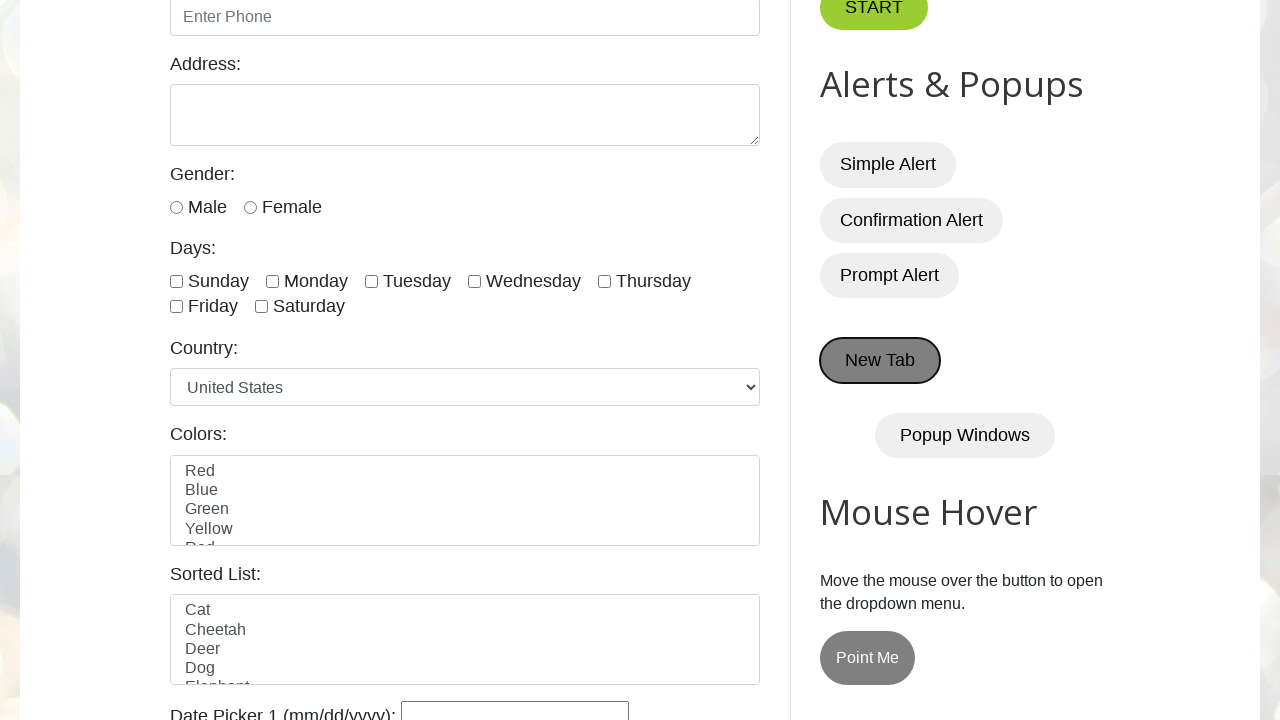

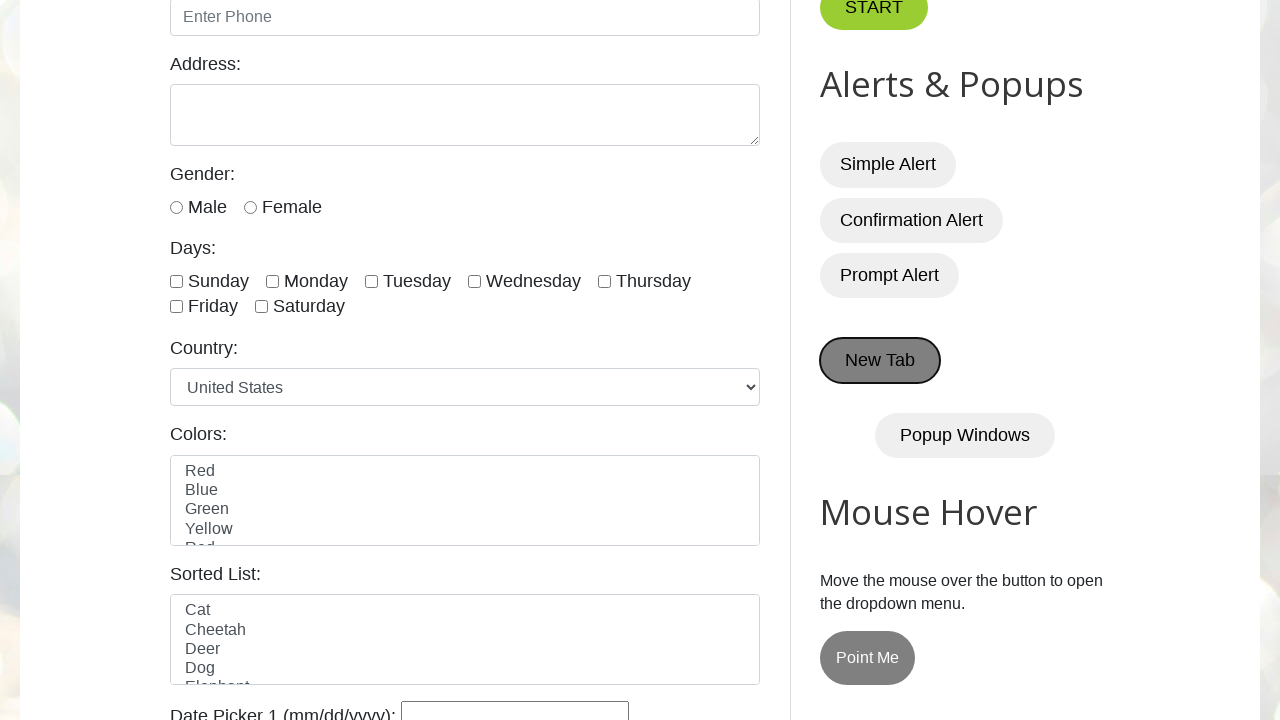